Tests Gmail's account creation menu by clicking the "Create account" button and selecting the "For my child" option from the dropdown menu.

Starting URL: https://www.gmail.com

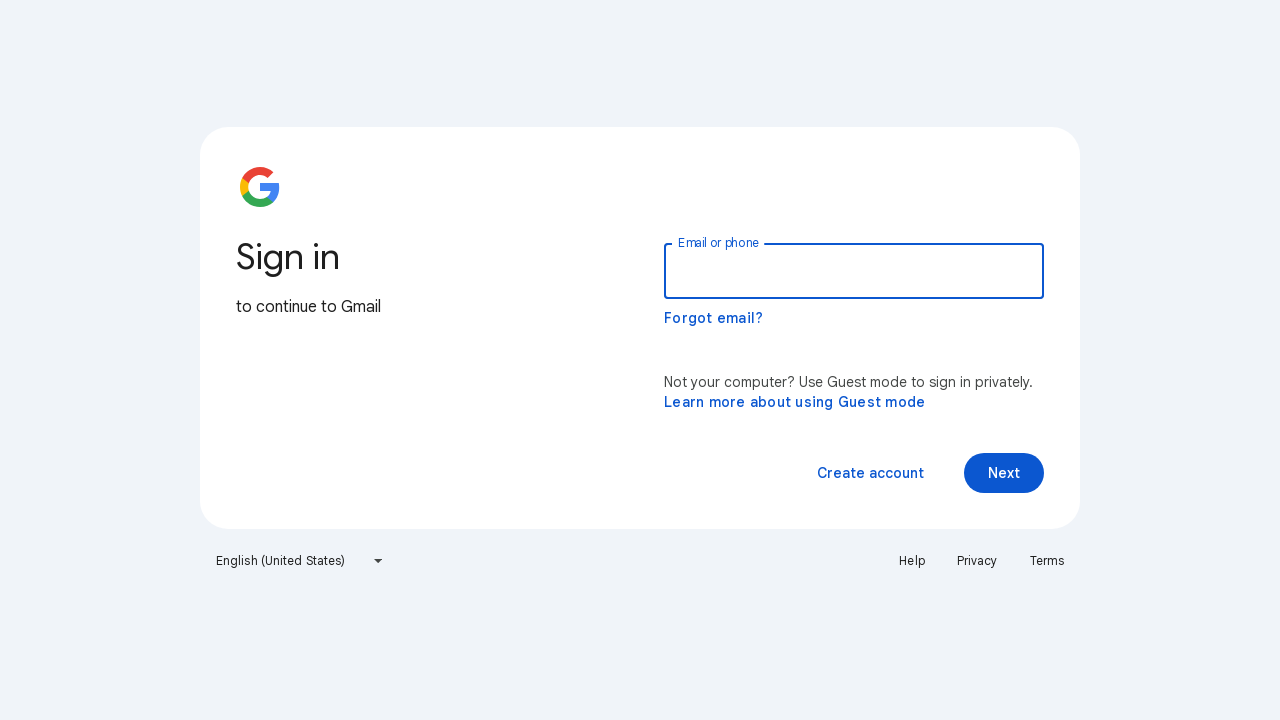

Clicked 'Create account' button at (870, 473) on xpath=//div[@class='VfPpkd-Jh9lGc']/following::span[text()='Create account']
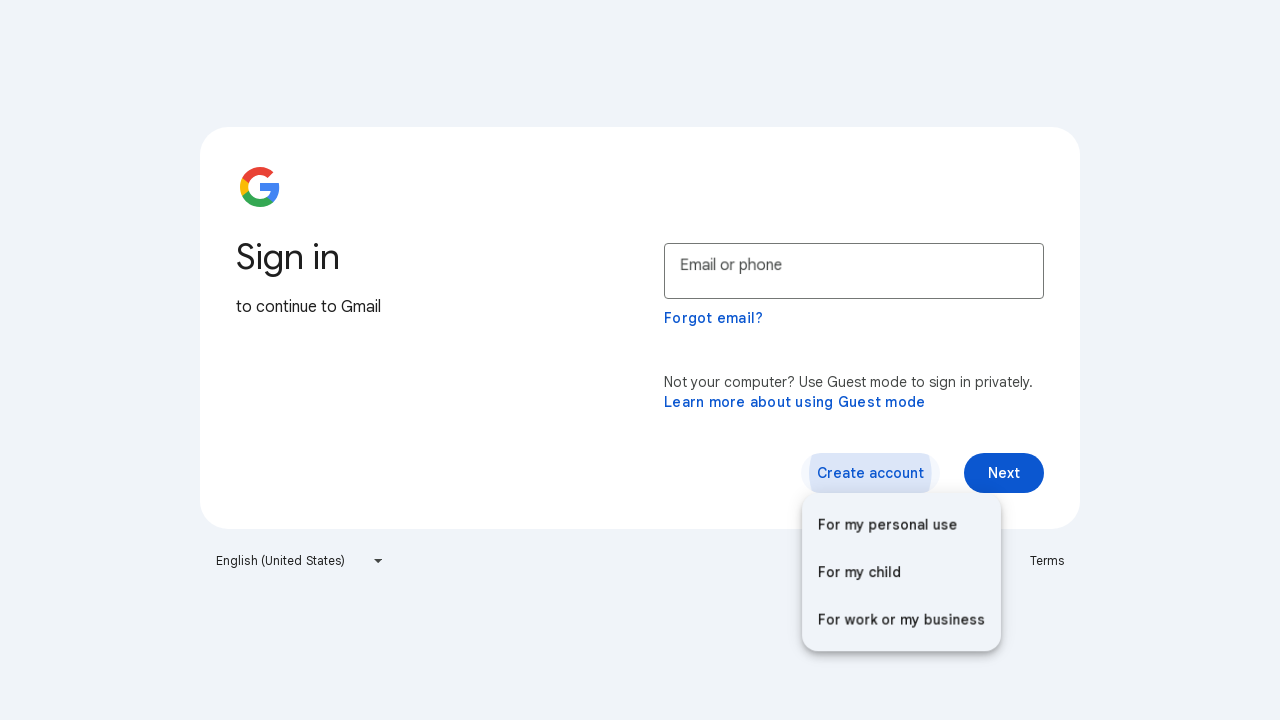

Clicked 'For my child' option from dropdown menu at (859, 573) on xpath=//li[@role='menuitem']/descendant::span[text()='For my child']
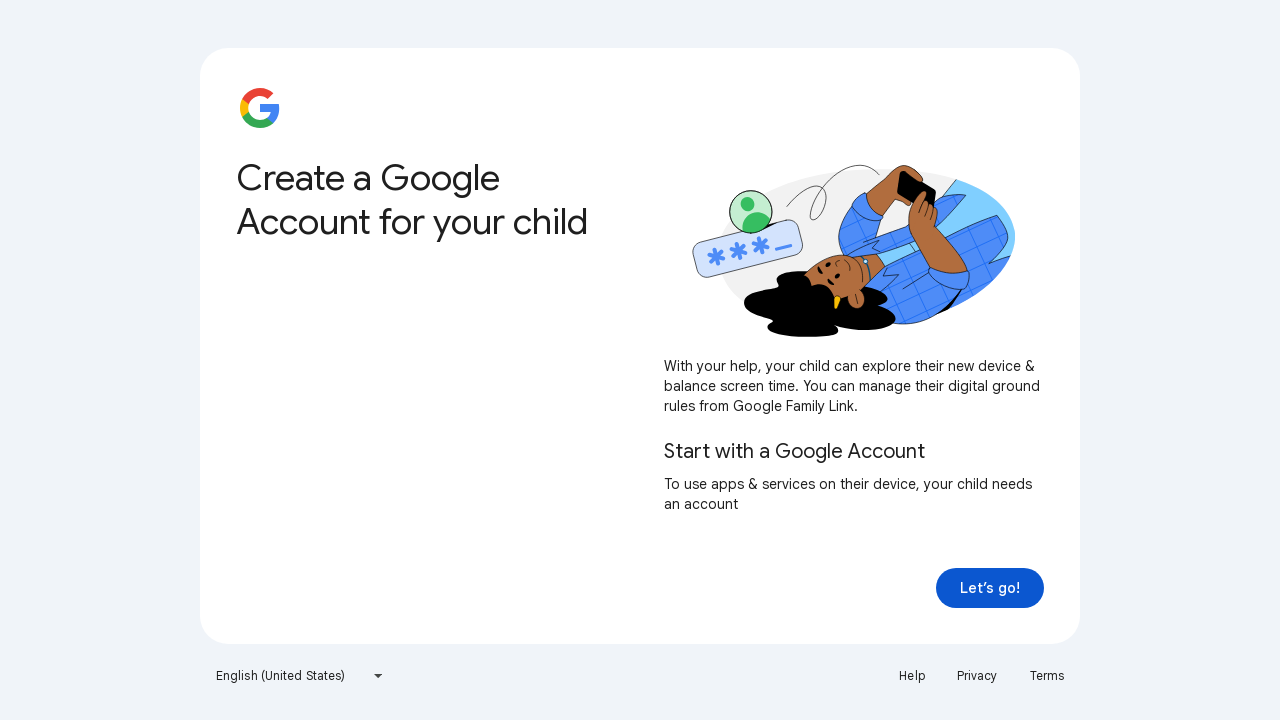

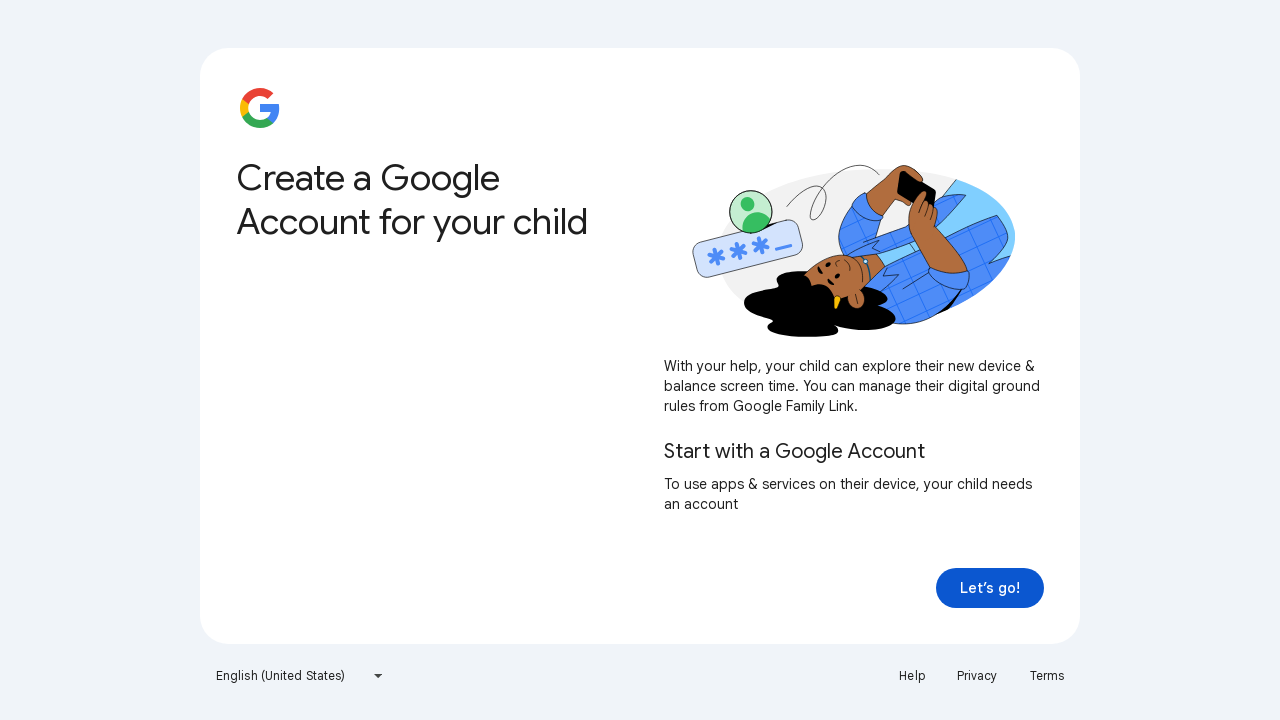